Tests dropdown selection by calculating the sum of two numbers displayed on the page and selecting the result from a dropdown menu

Starting URL: http://suninjuly.github.io/selects2.html

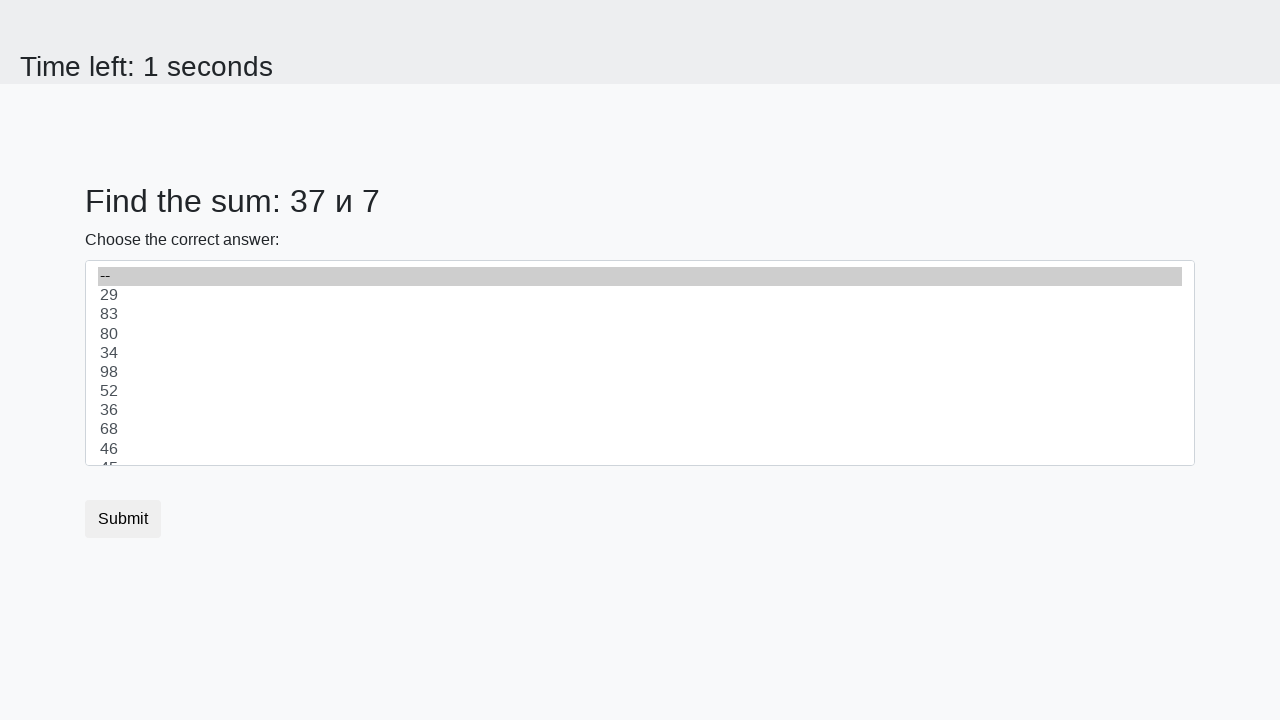

Retrieved first number from #num1 element
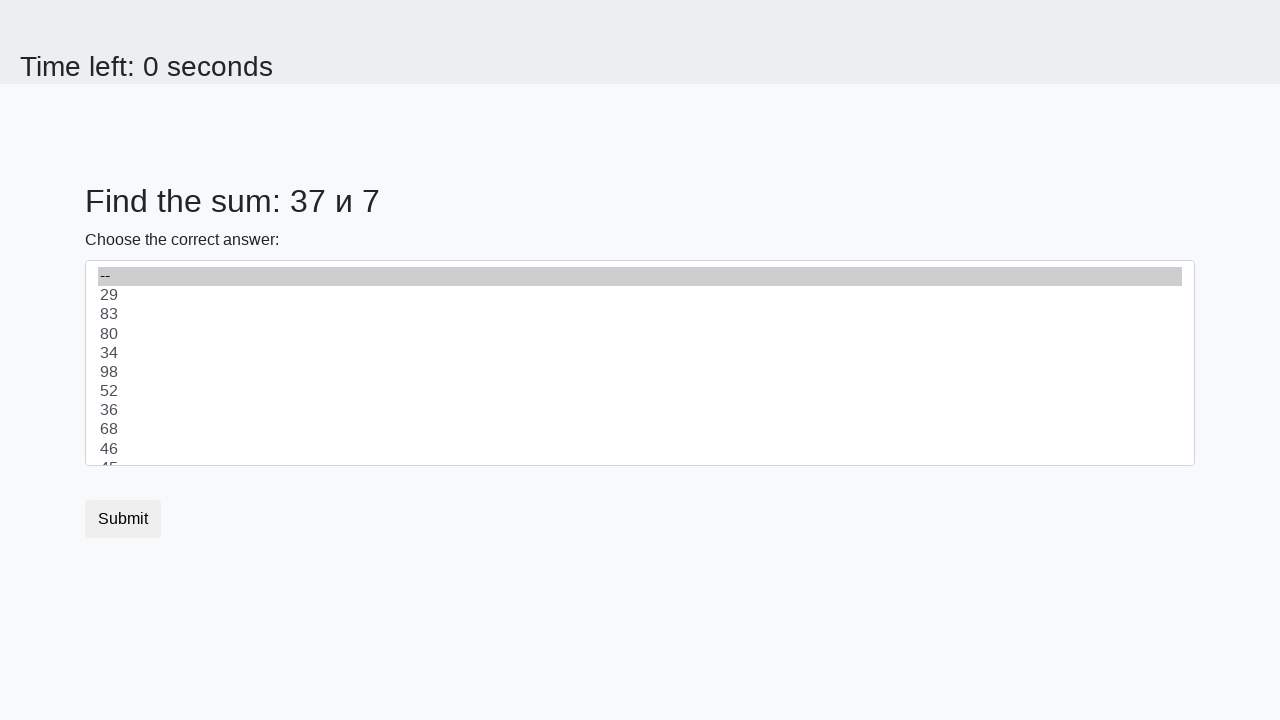

Retrieved second number from #num2 element
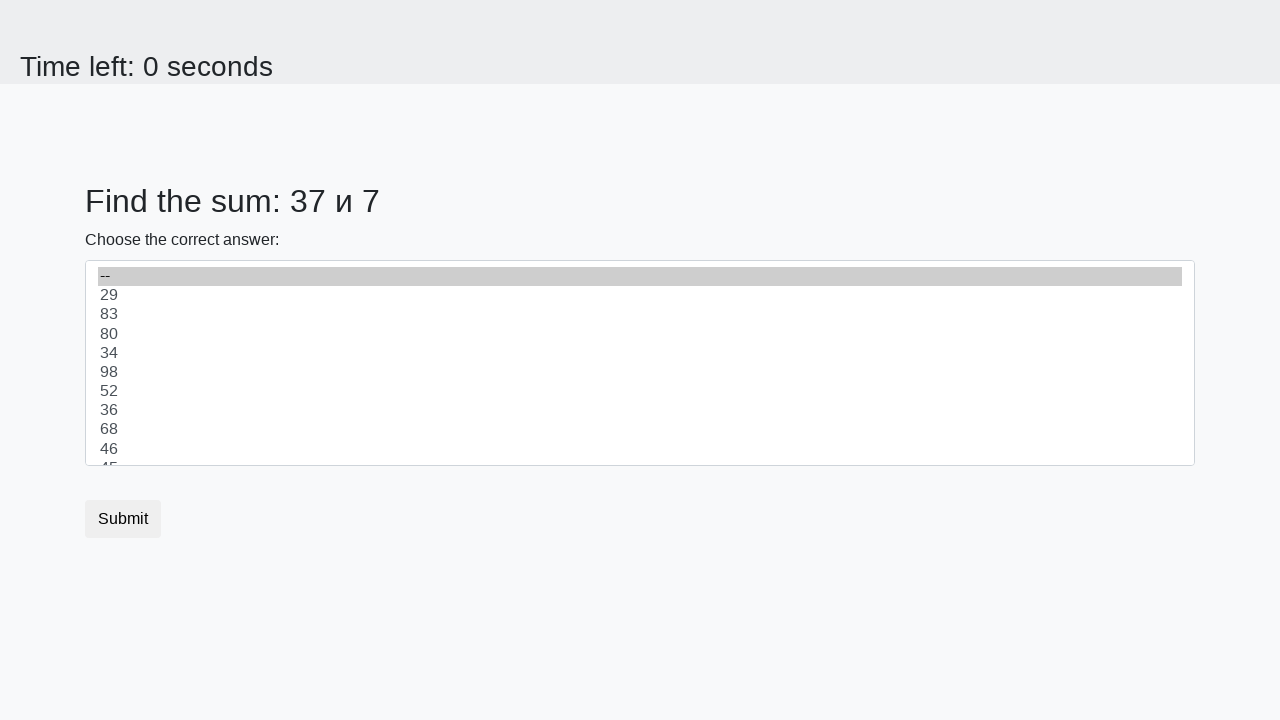

Calculated sum: 37 + 7 = 44
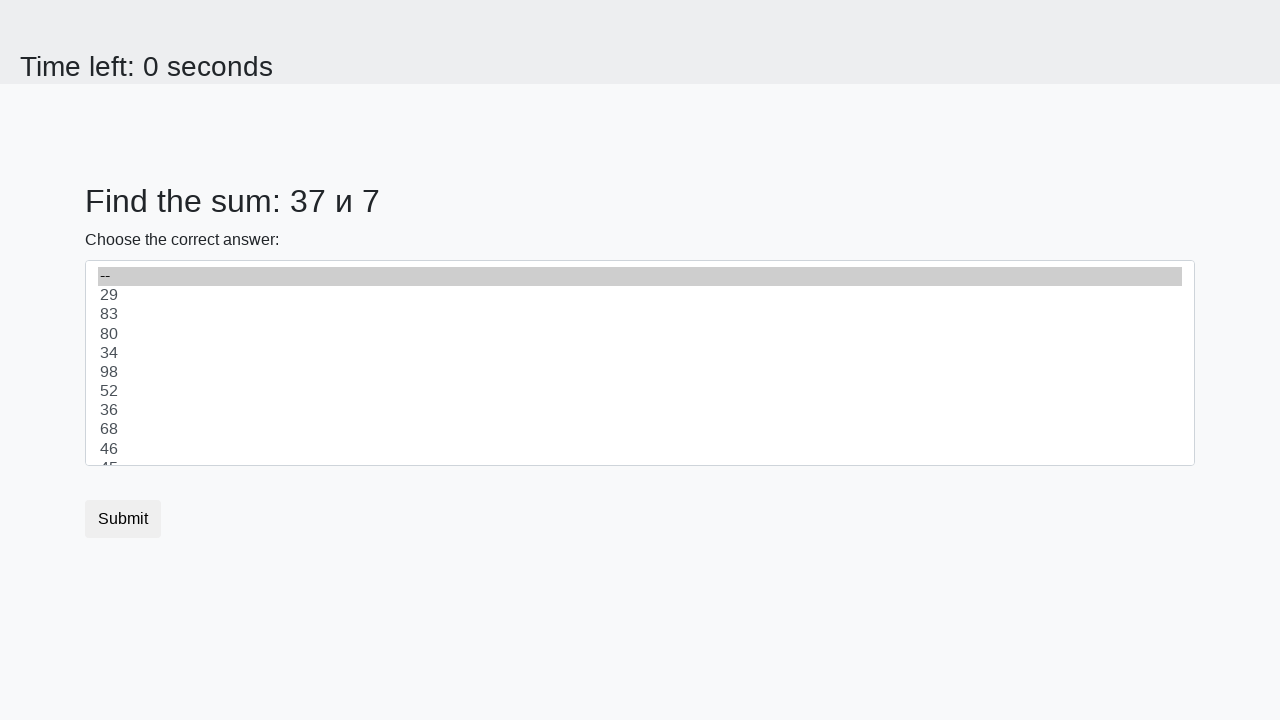

Selected dropdown option with value '44' on select
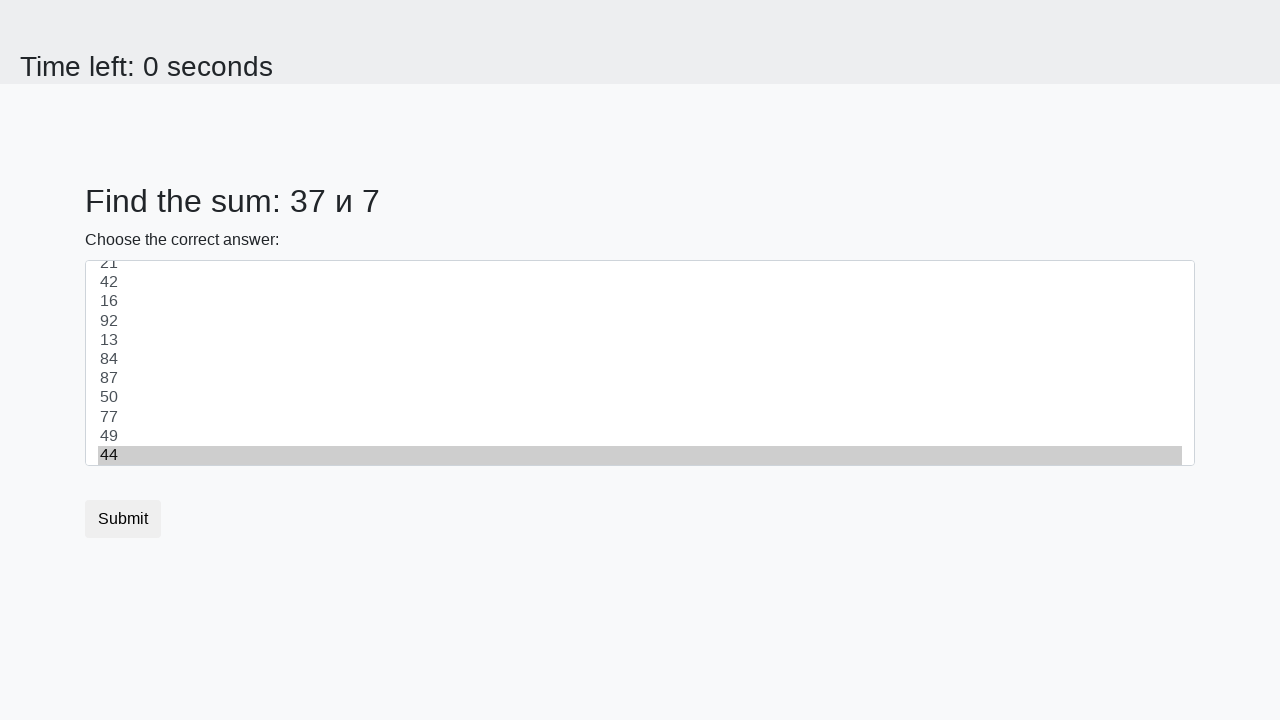

Clicked submit button at (123, 519) on button.btn
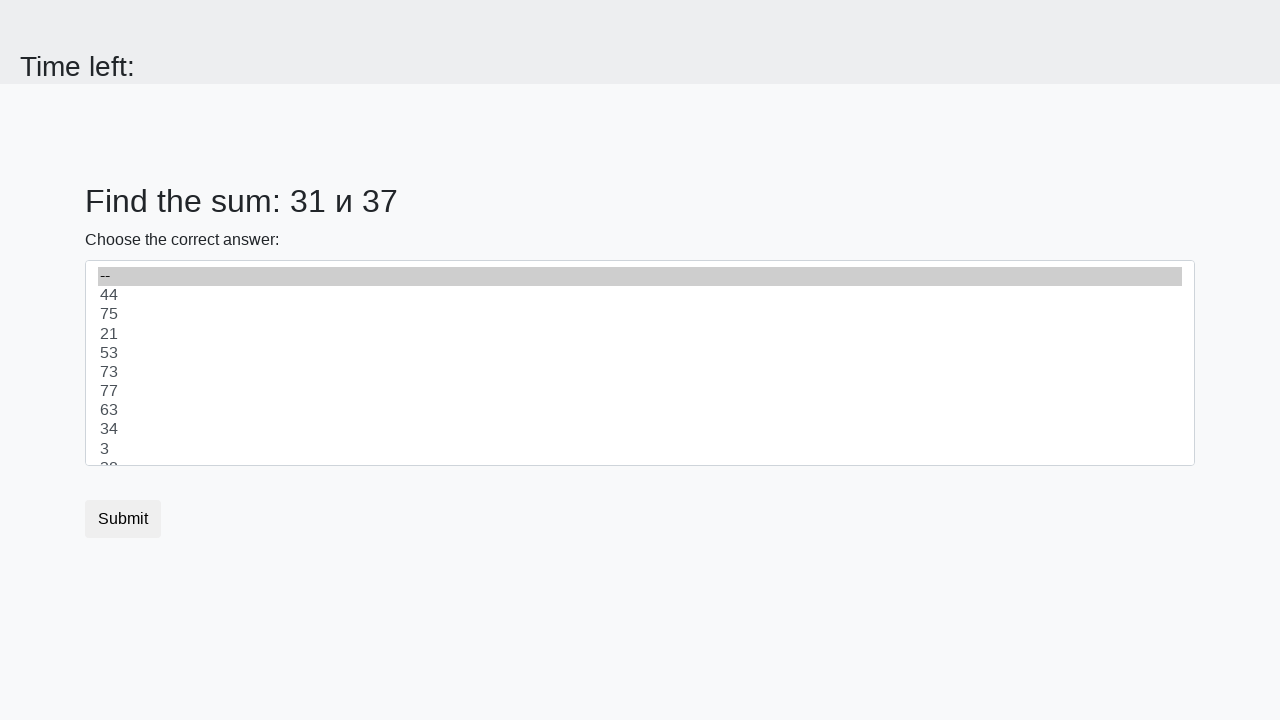

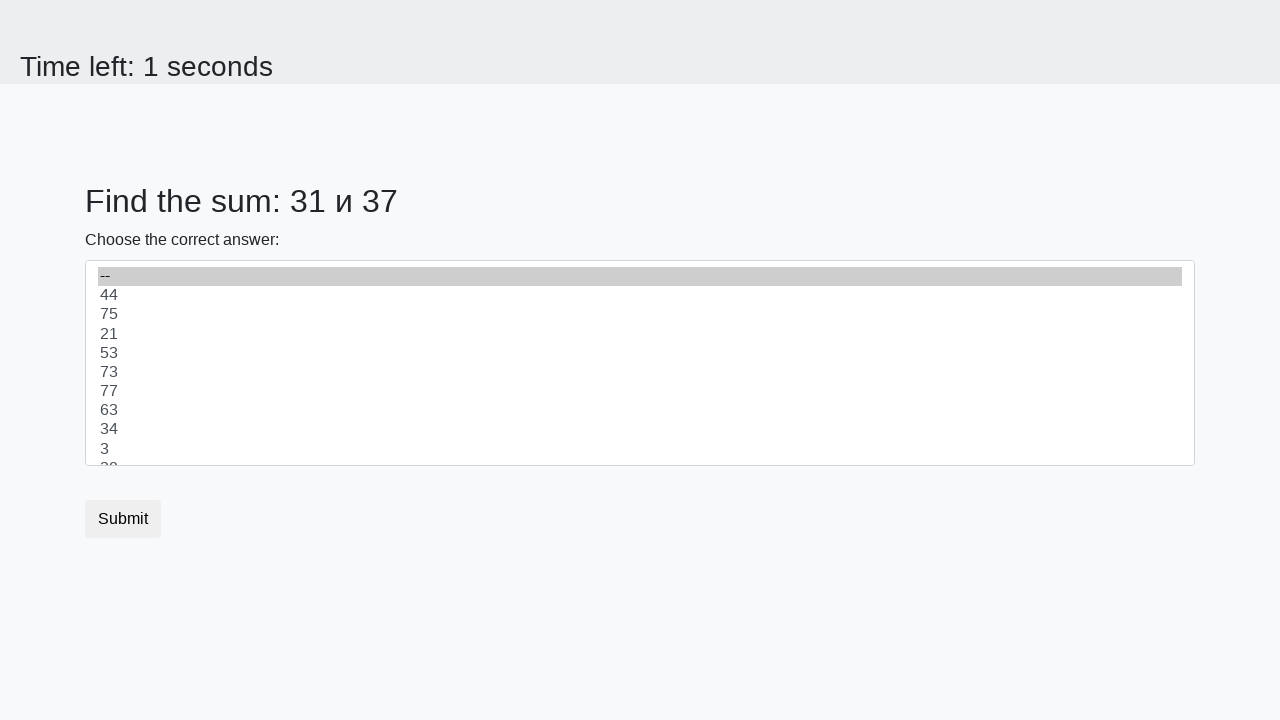